Tests the text box form on demoqa.com by filling in full name, email, current address, and permanent address fields, then submitting and verifying the displayed output matches the entered values.

Starting URL: https://demoqa.com/text-box

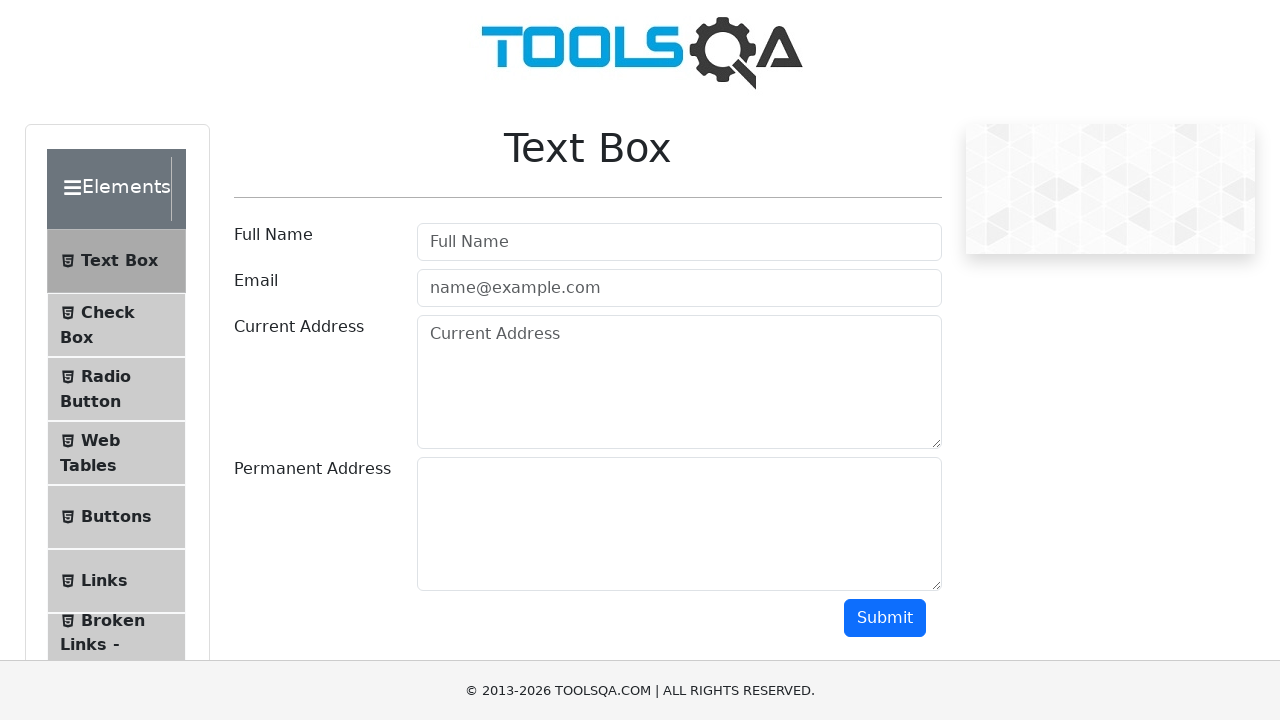

Filled full name field with 'John Doe' on #userName
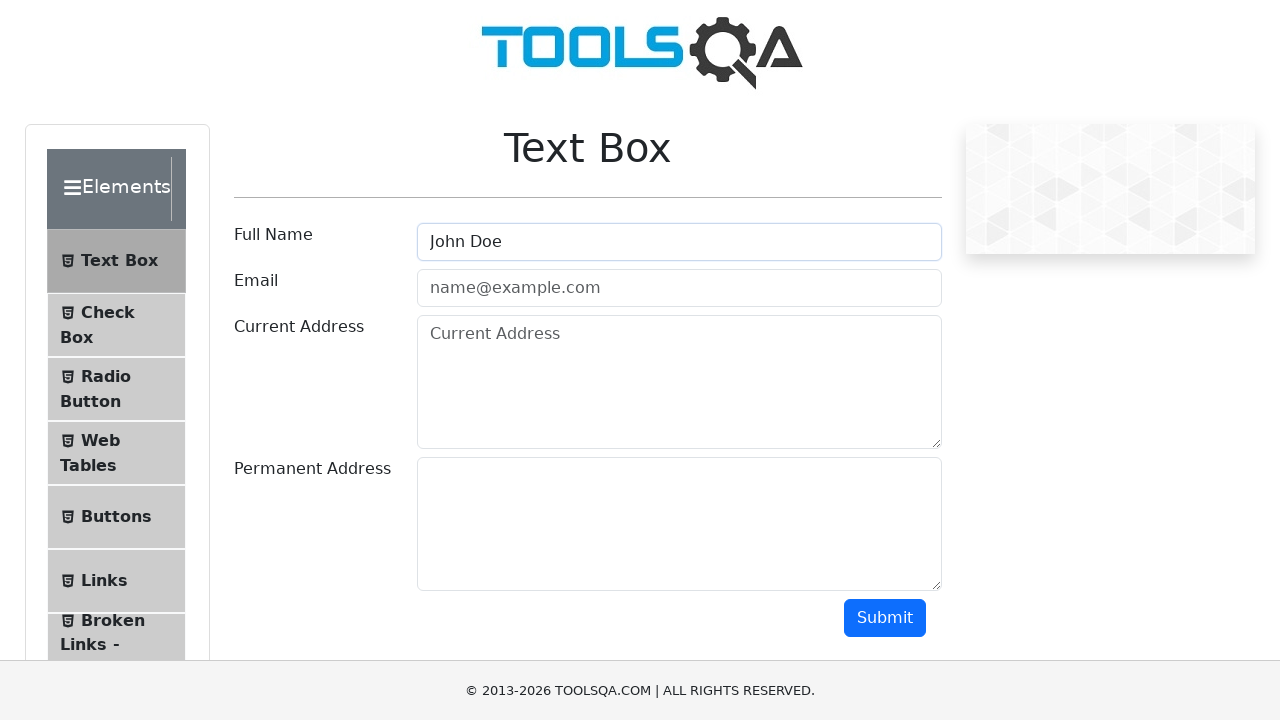

Filled email field with 'johndoe@gmail.com' on #userEmail
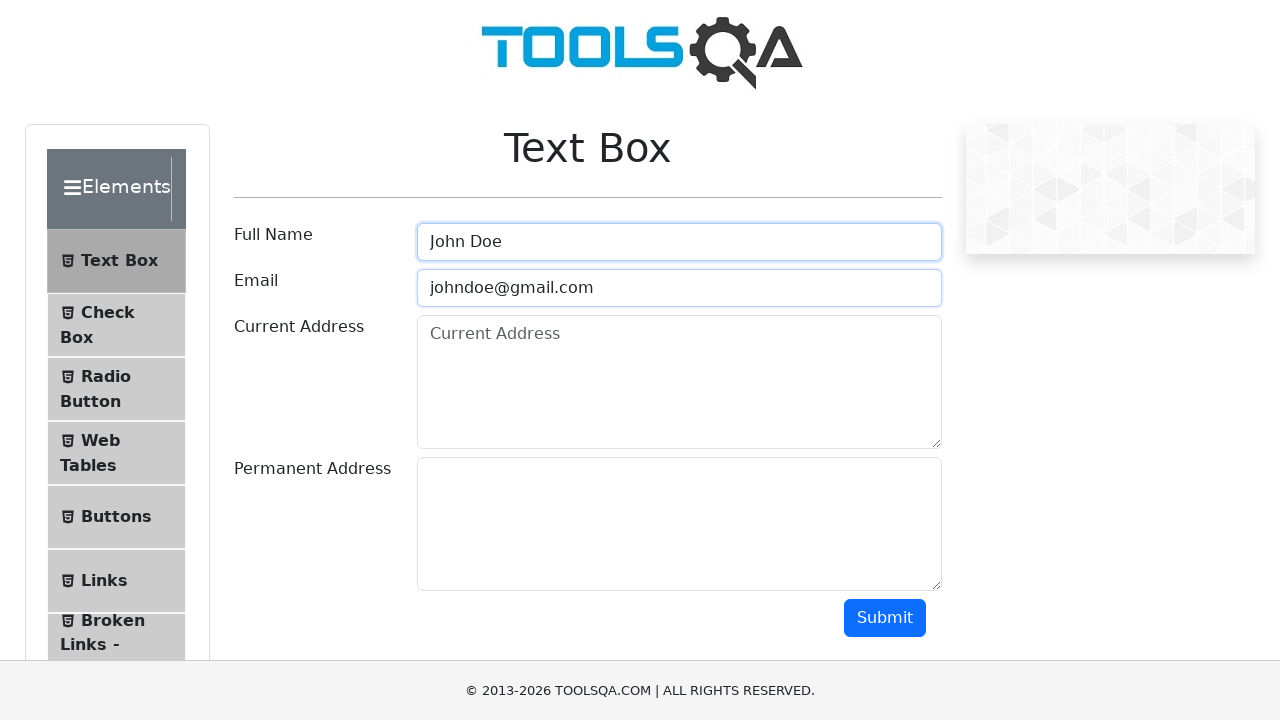

Filled current address field with 'New Yor 45 str' on #currentAddress
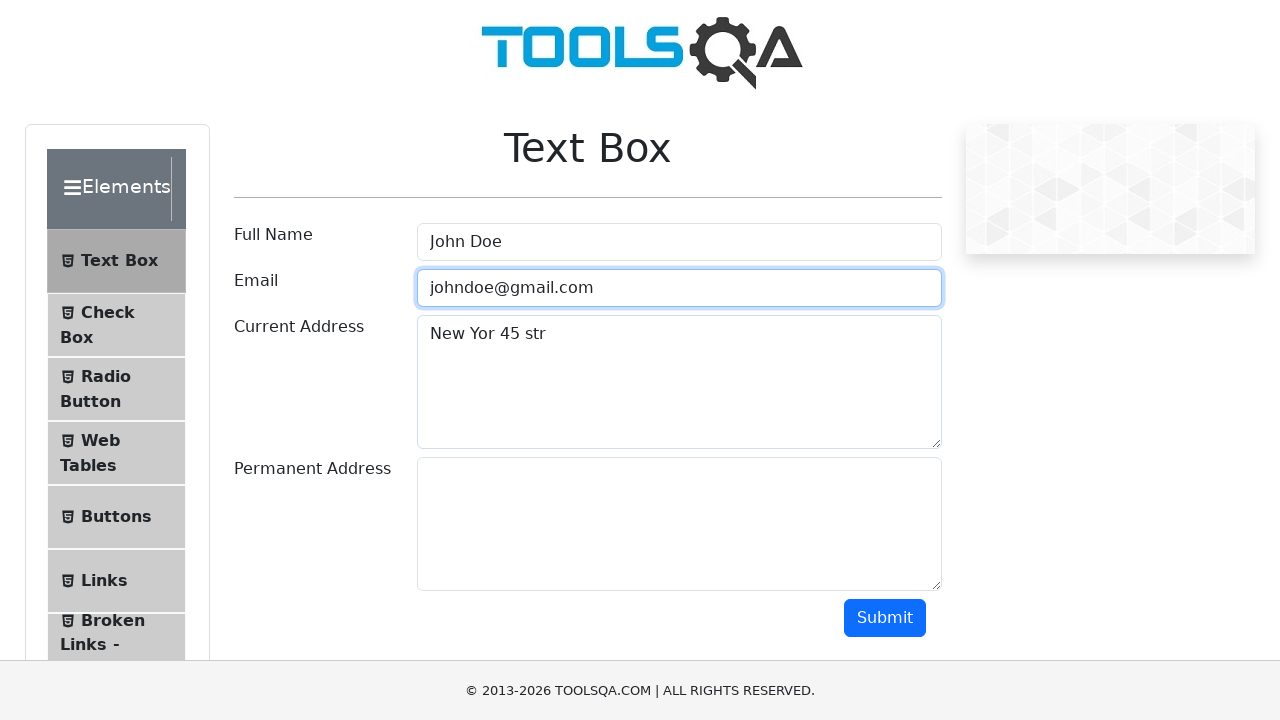

Filled permanent address field with 'Brooklyn Chase av 56' on #permanentAddress
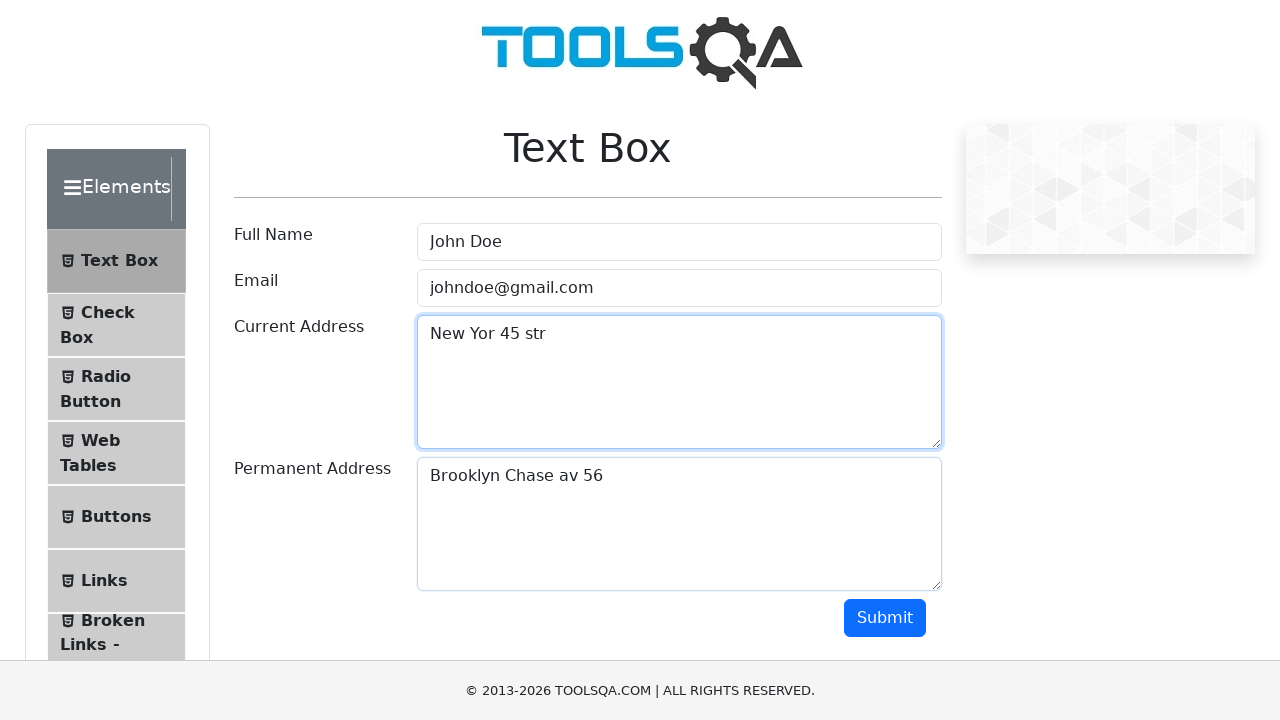

Scrolled down to reveal submit button
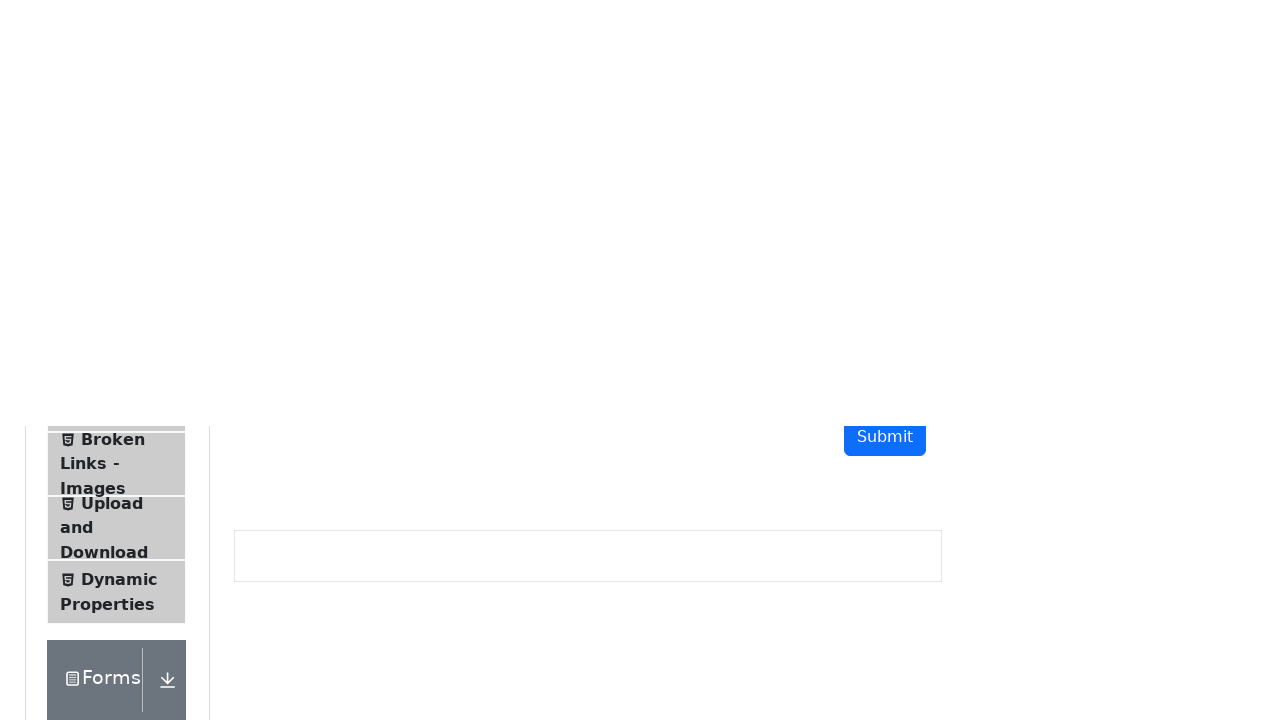

Clicked the submit button at (885, 19) on #submit
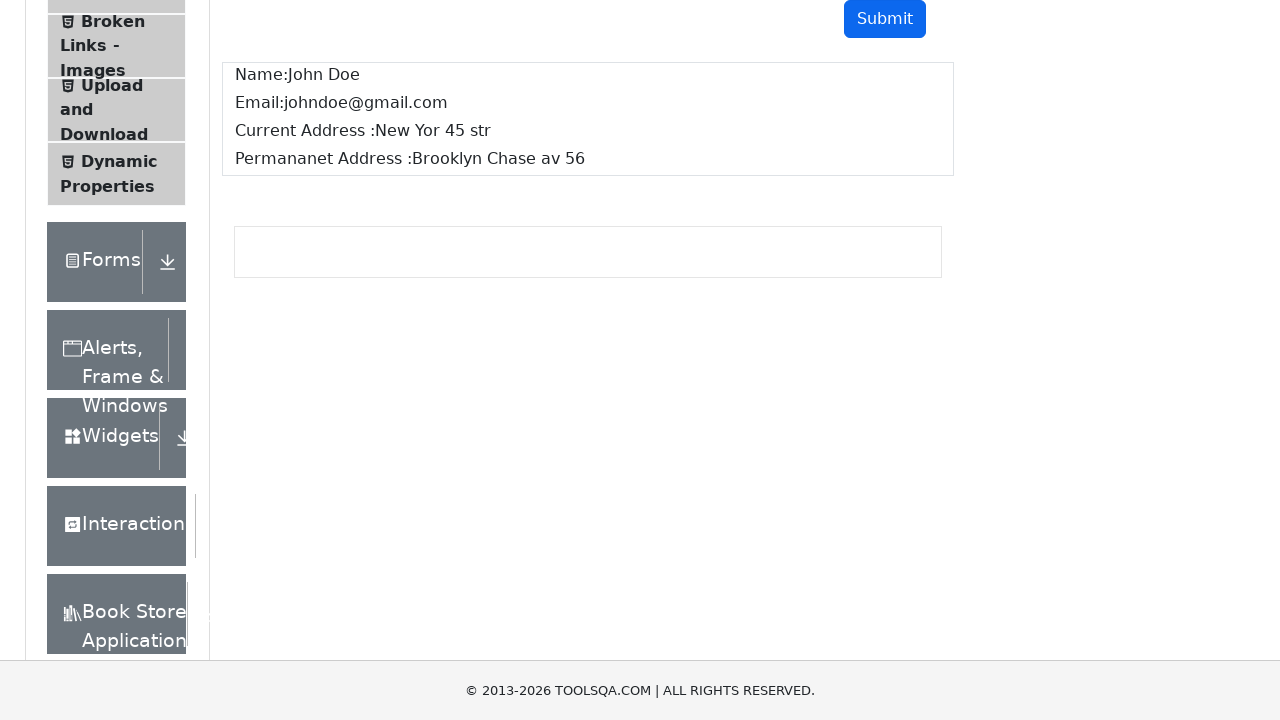

Output section loaded and became visible
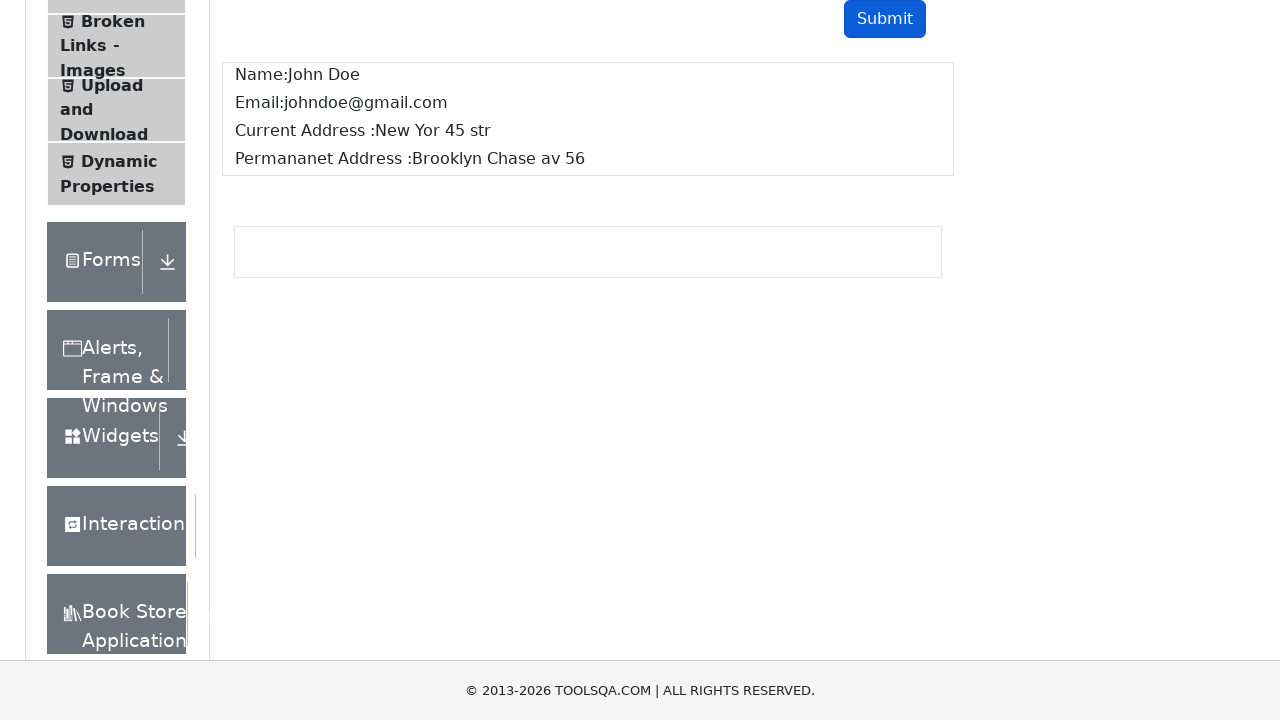

Verified name output matches entered value 'John Doe'
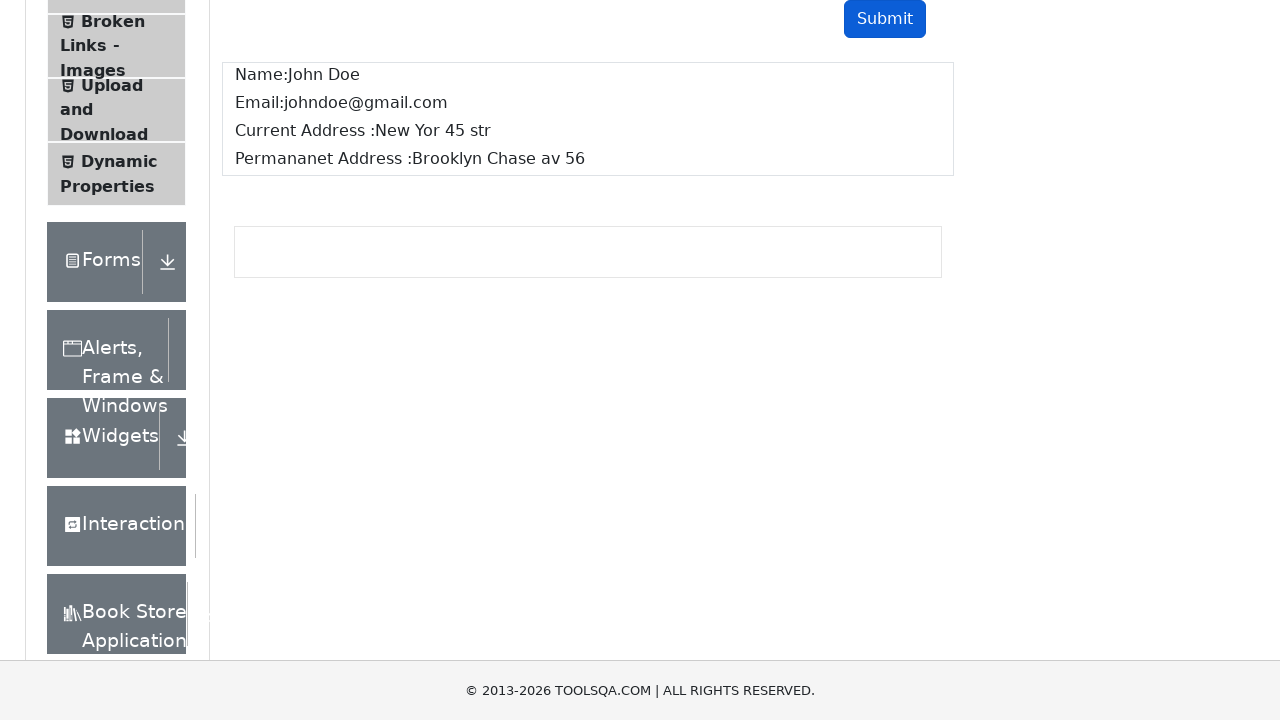

Verified email output matches entered value 'johndoe@gmail.com'
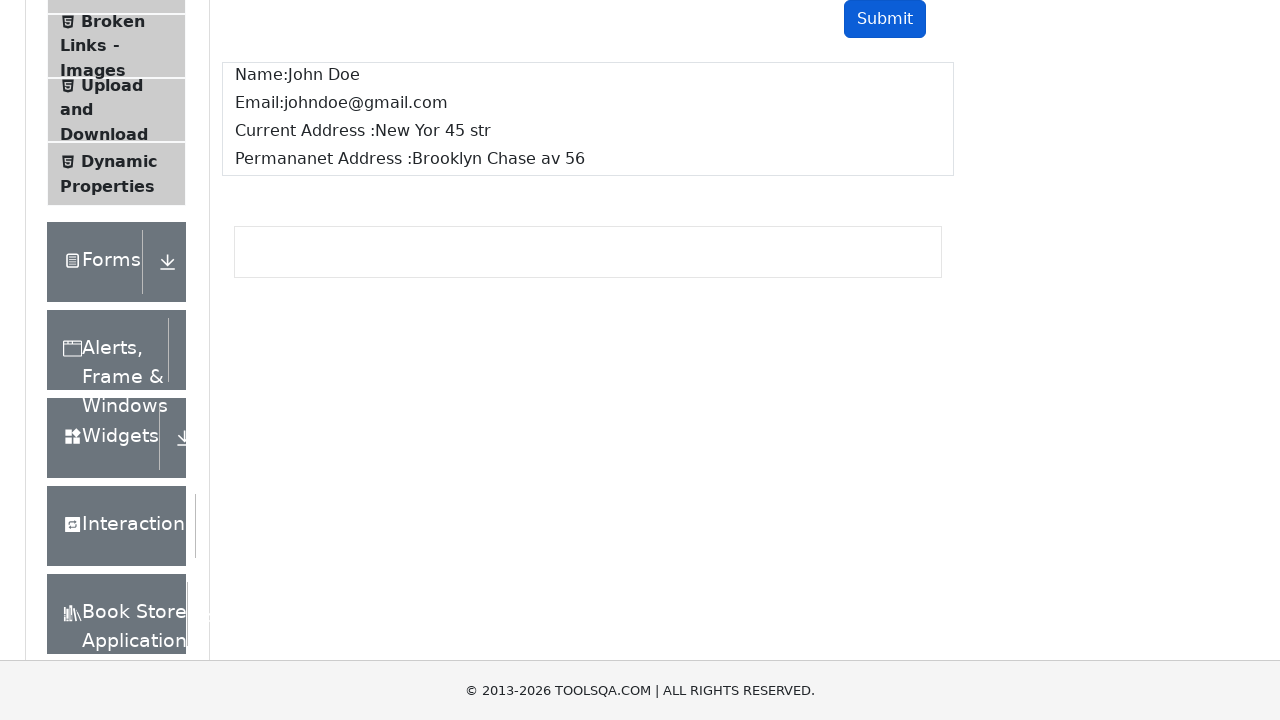

Verified current address output contains 'New Yor 45 str'
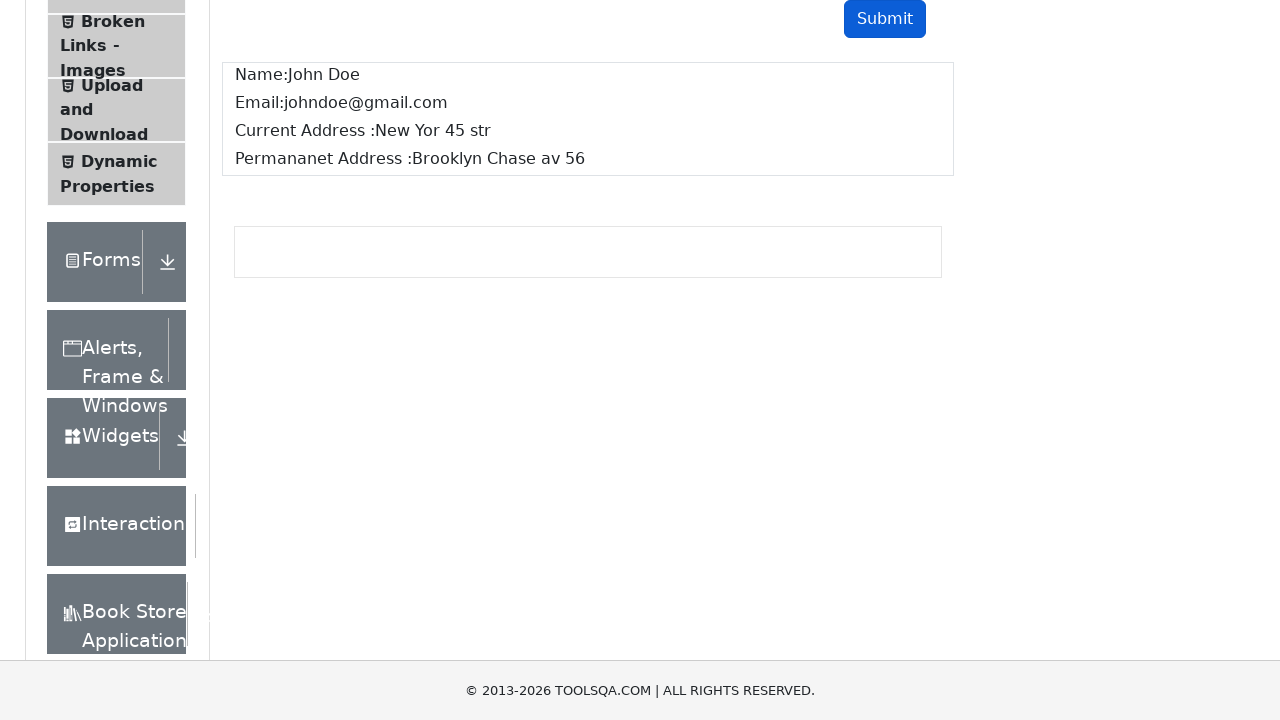

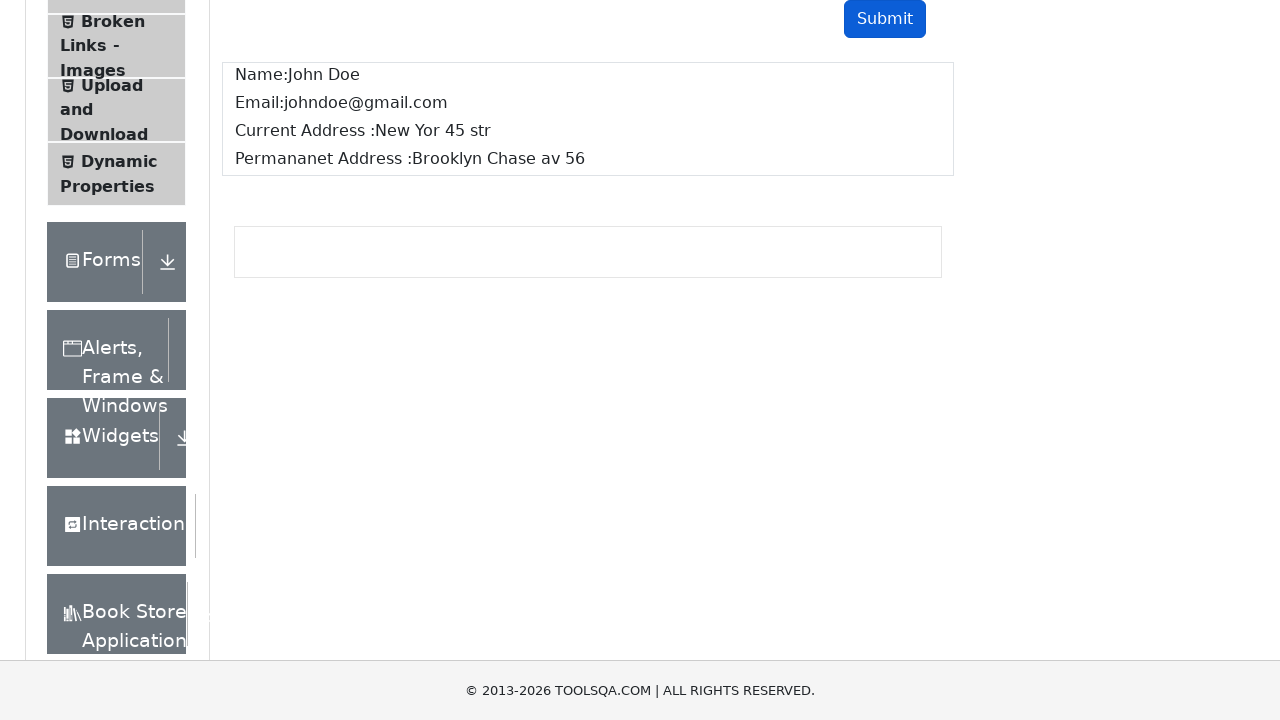